Clicks on a link with text "Visit W3Schools.com!" to navigate to W3Schools website

Starting URL: https://testeroprogramowania.github.io/selenium/basics.html

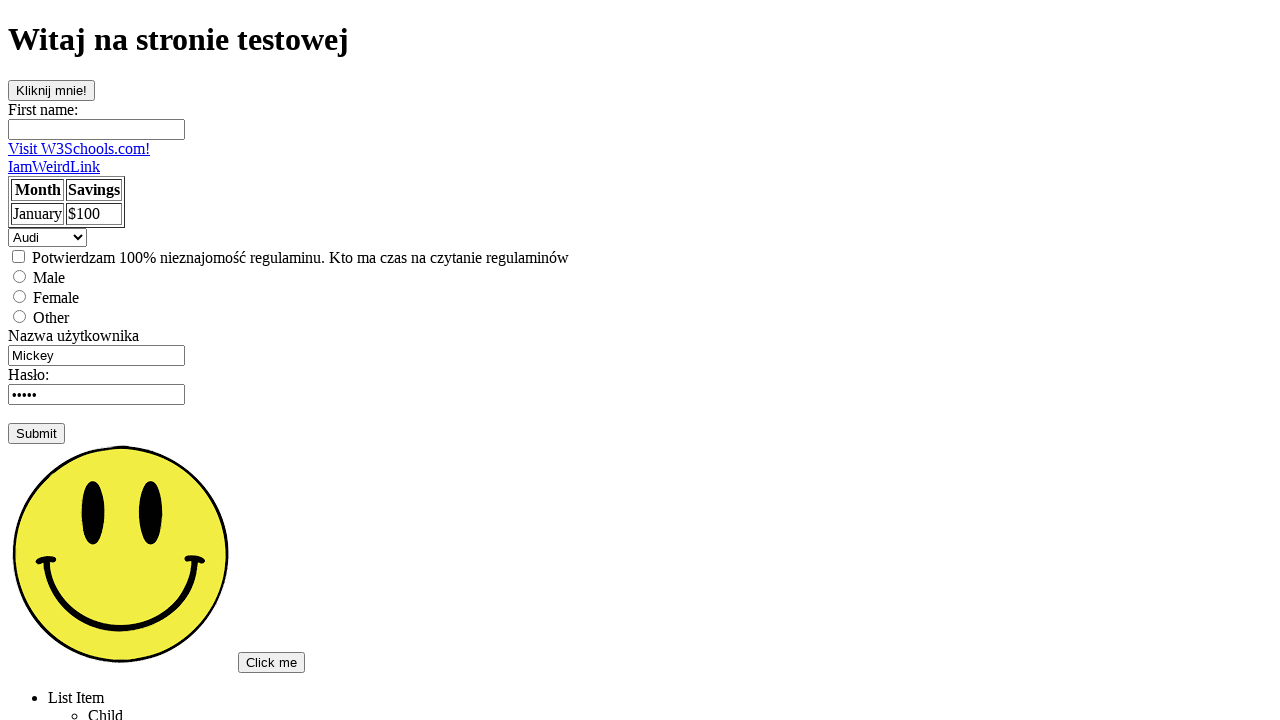

Navigated to https://testeroprogramowania.github.io/selenium/basics.html
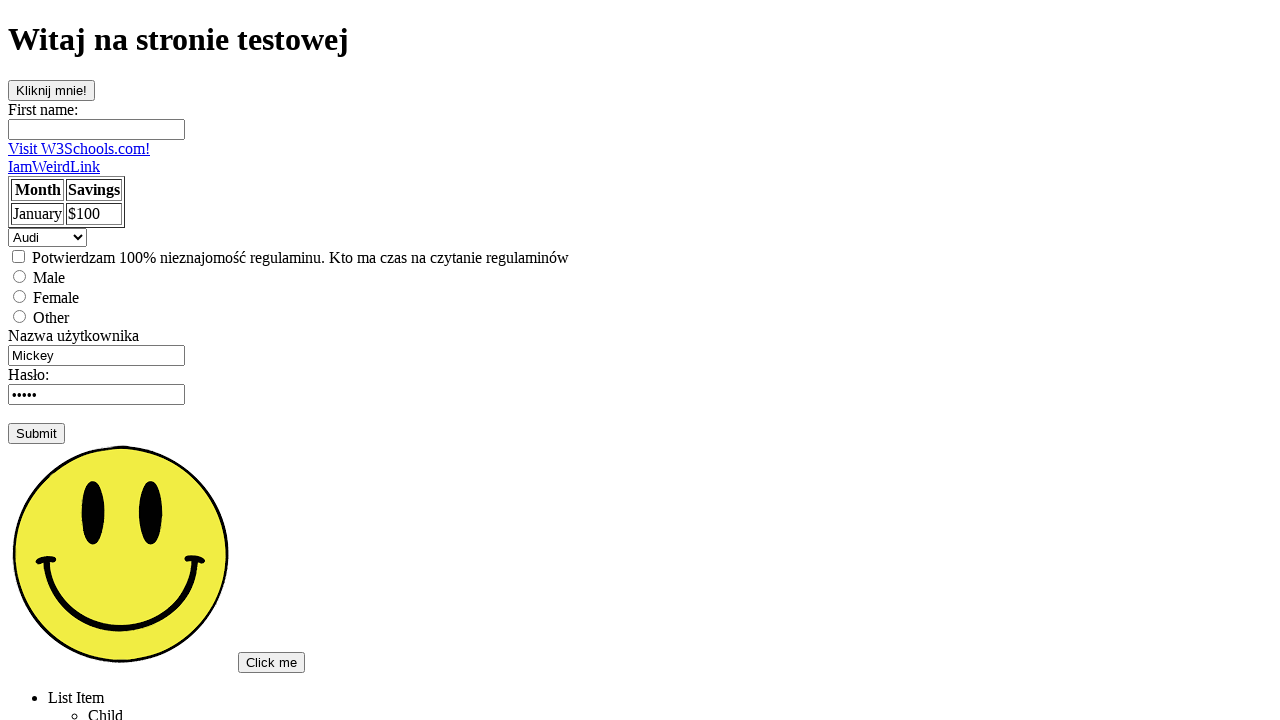

Clicked on link with text 'Visit W3Schools.com!' to navigate to W3Schools website at (79, 148) on text=Visit W3Schools.com!
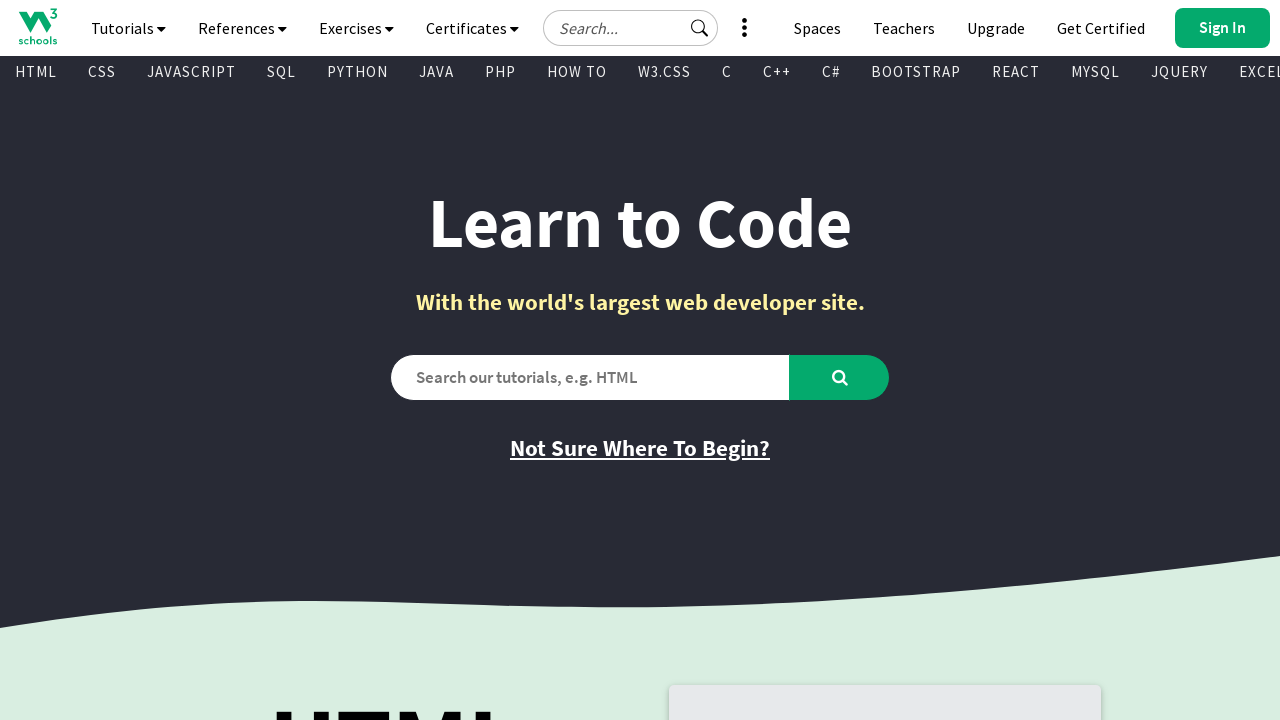

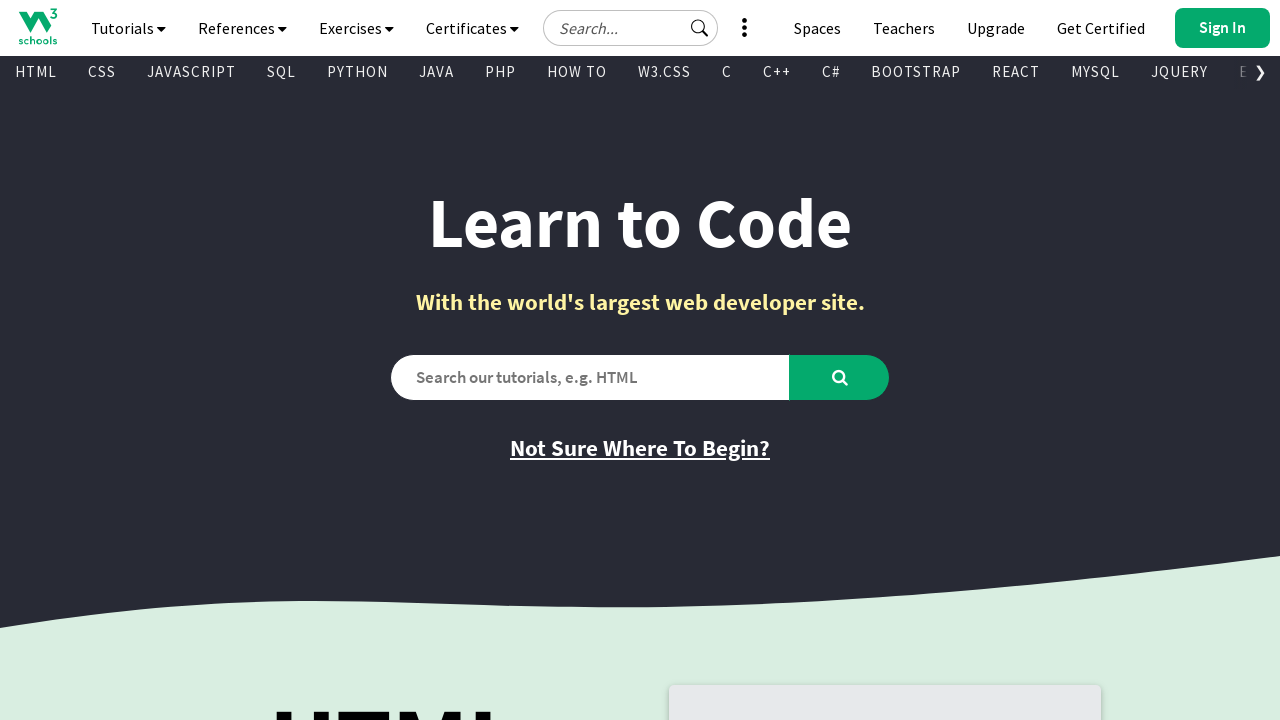